Tests the Practice Form submission on DemoQA by filling in student registration details including first name, last name, email, and phone number

Starting URL: https://demoqa.com

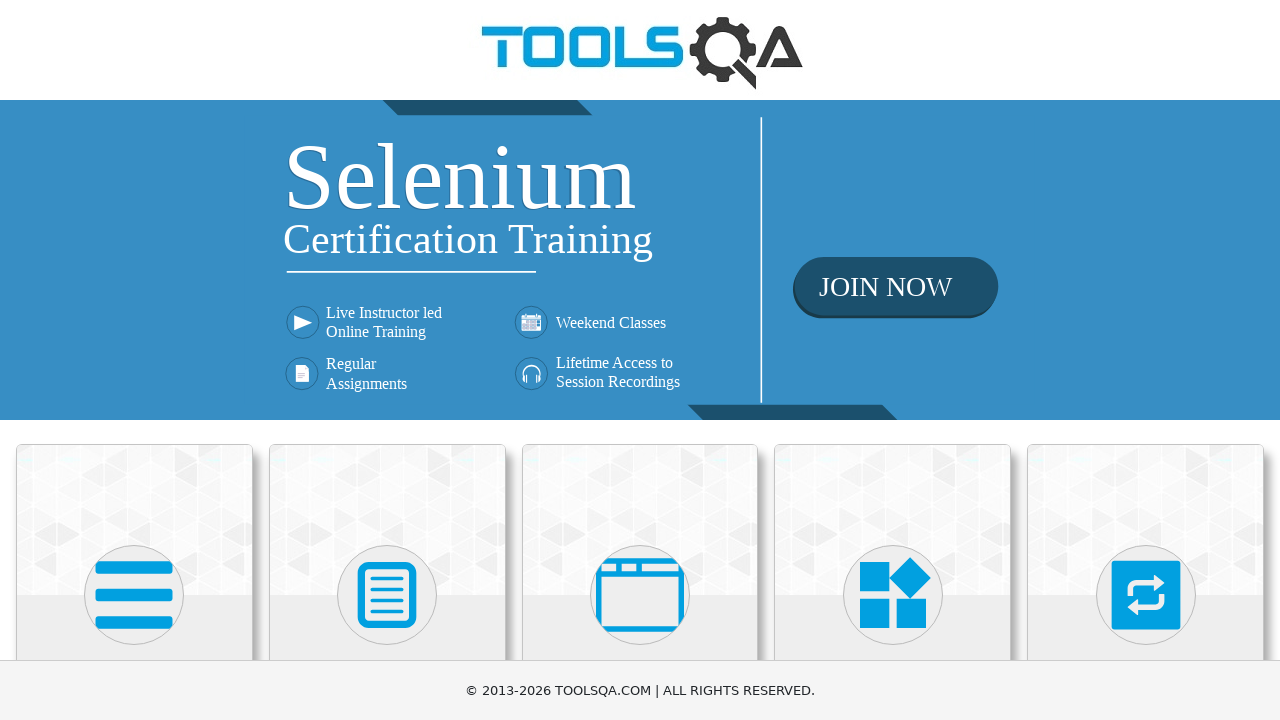

Clicked on Forms section card at (387, 520) on div.card:has-text('Forms')
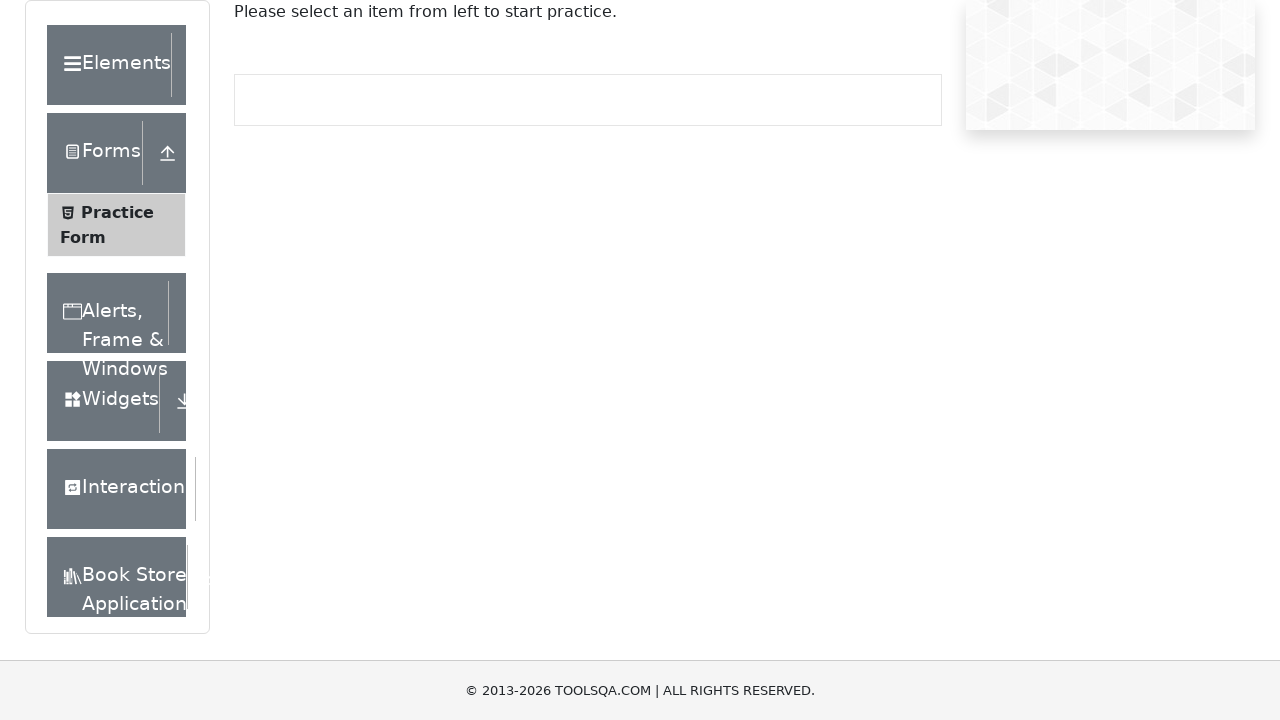

Clicked on Practice Form menu item at (117, 212) on span:has-text('Practice Form')
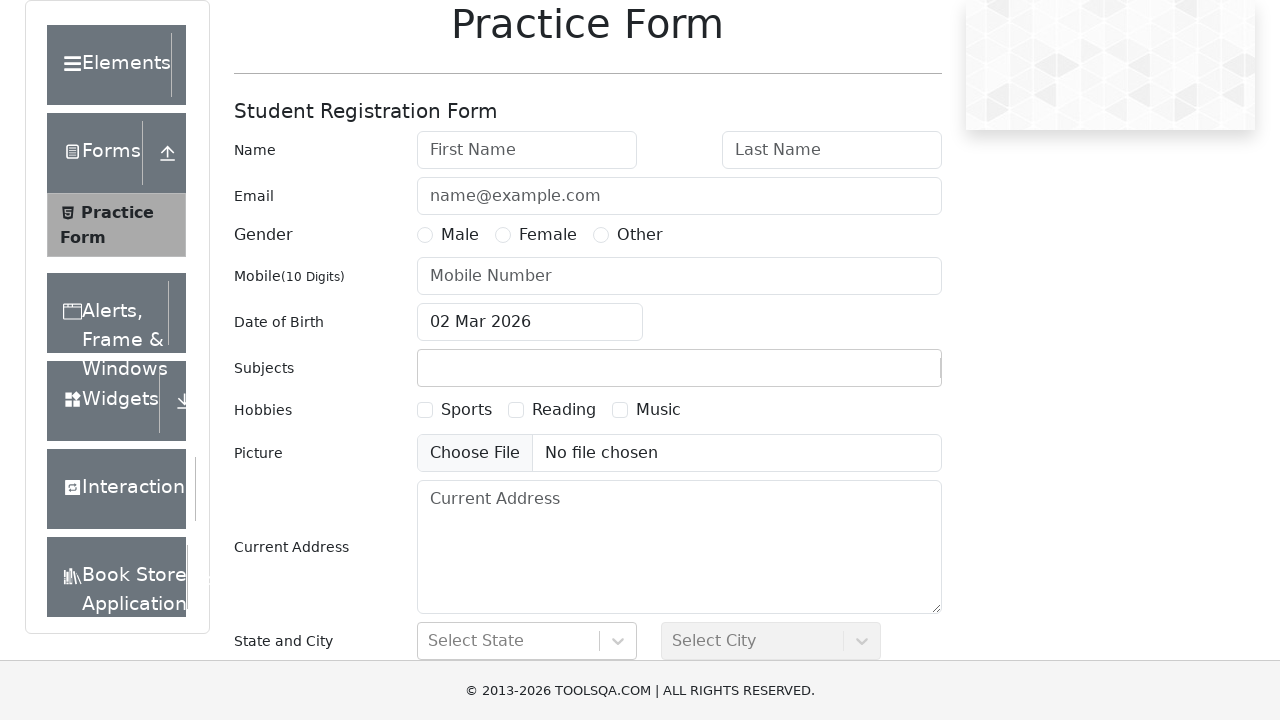

Filled first name field with 'Alice' on #firstName
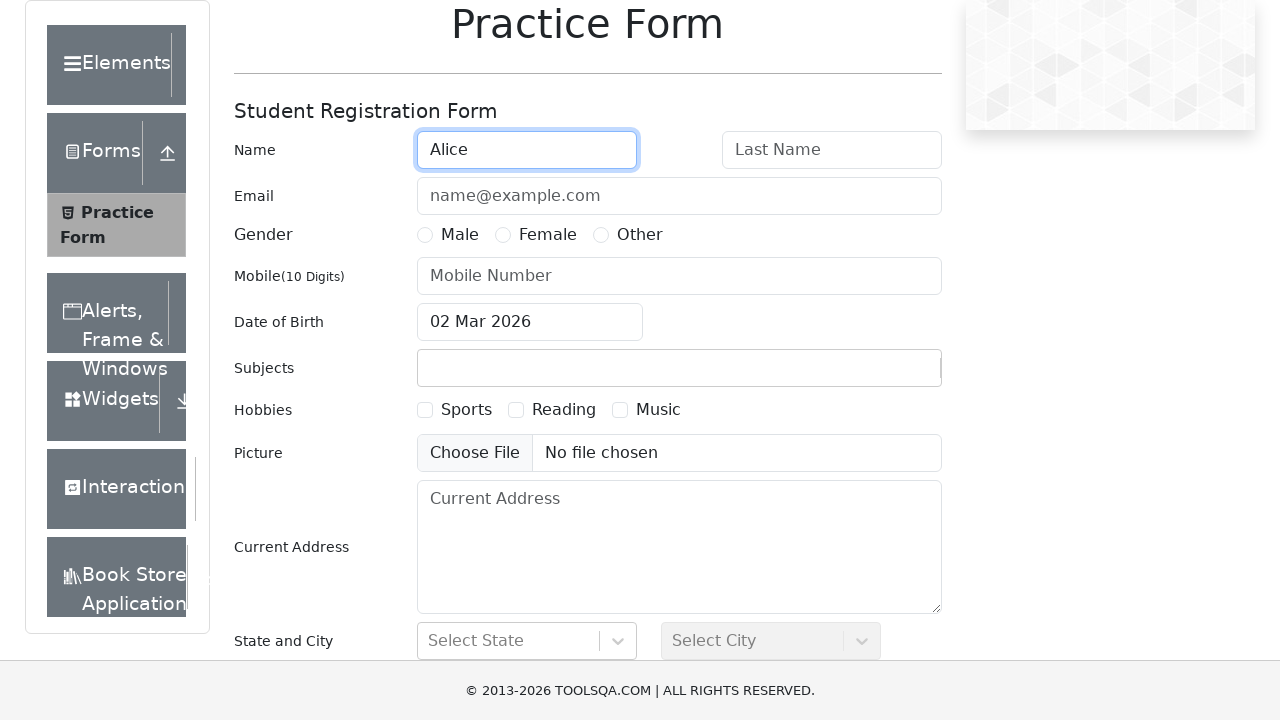

Filled last name field with 'Smith' on #lastName
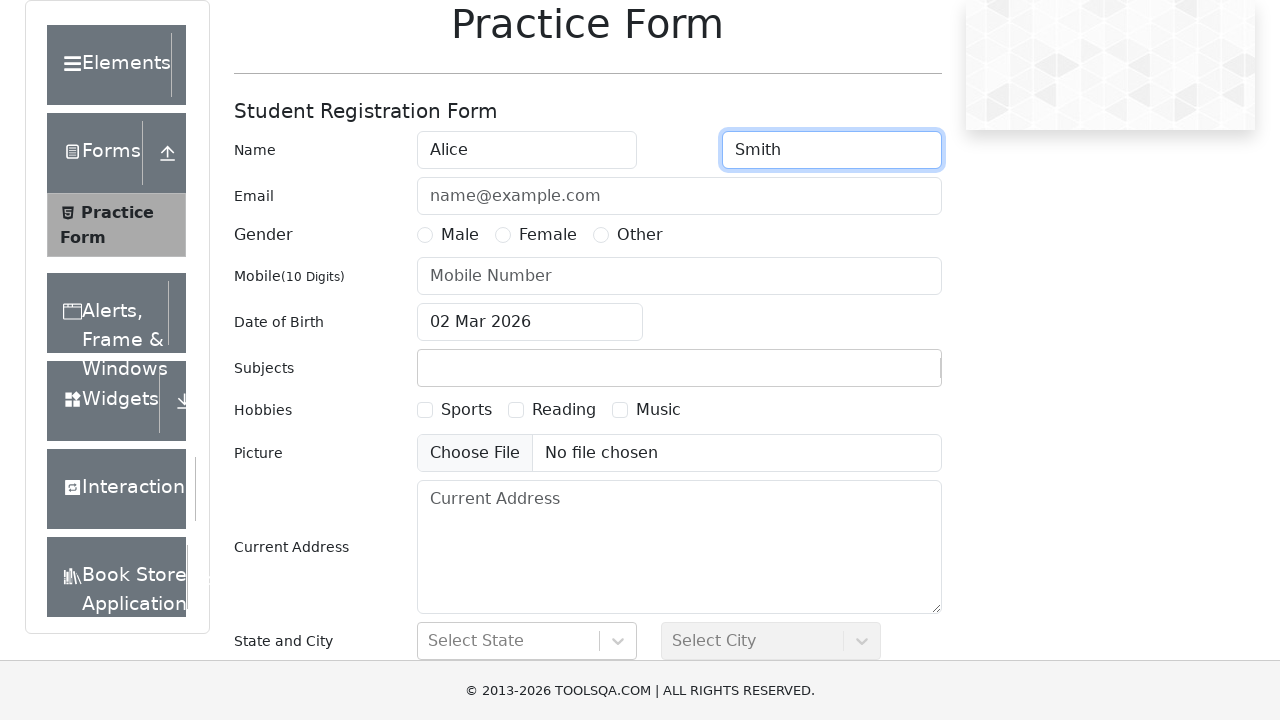

Filled email field with 'alice@test.com' on #userEmail
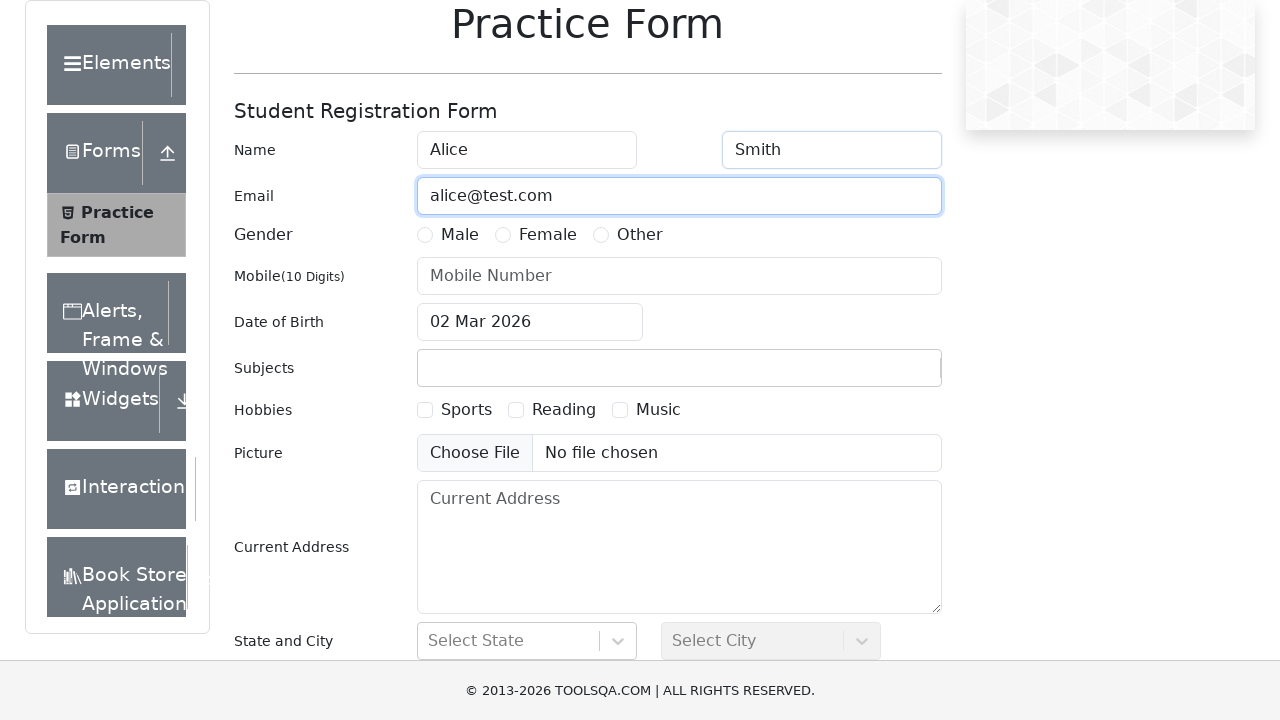

Filled phone number field with '1234567890' on #userNumber
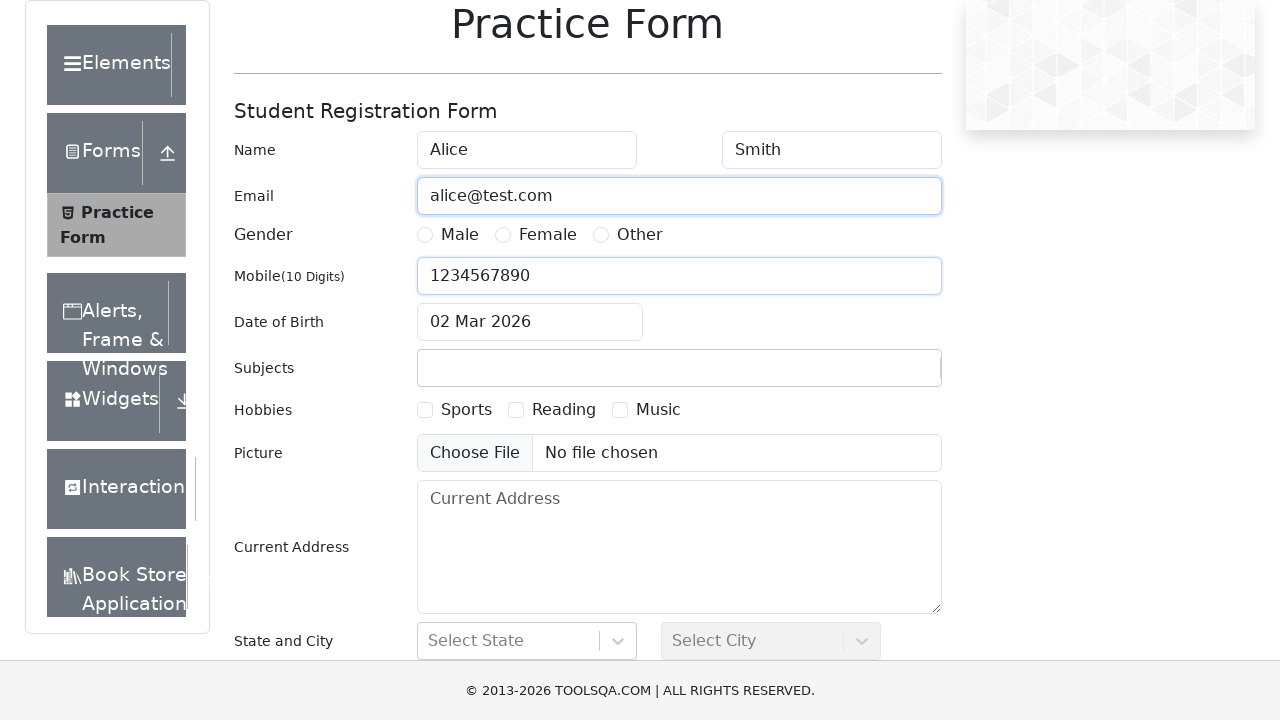

Selected gender radio button option 1 at (460, 235) on label[for='gender-radio-1']
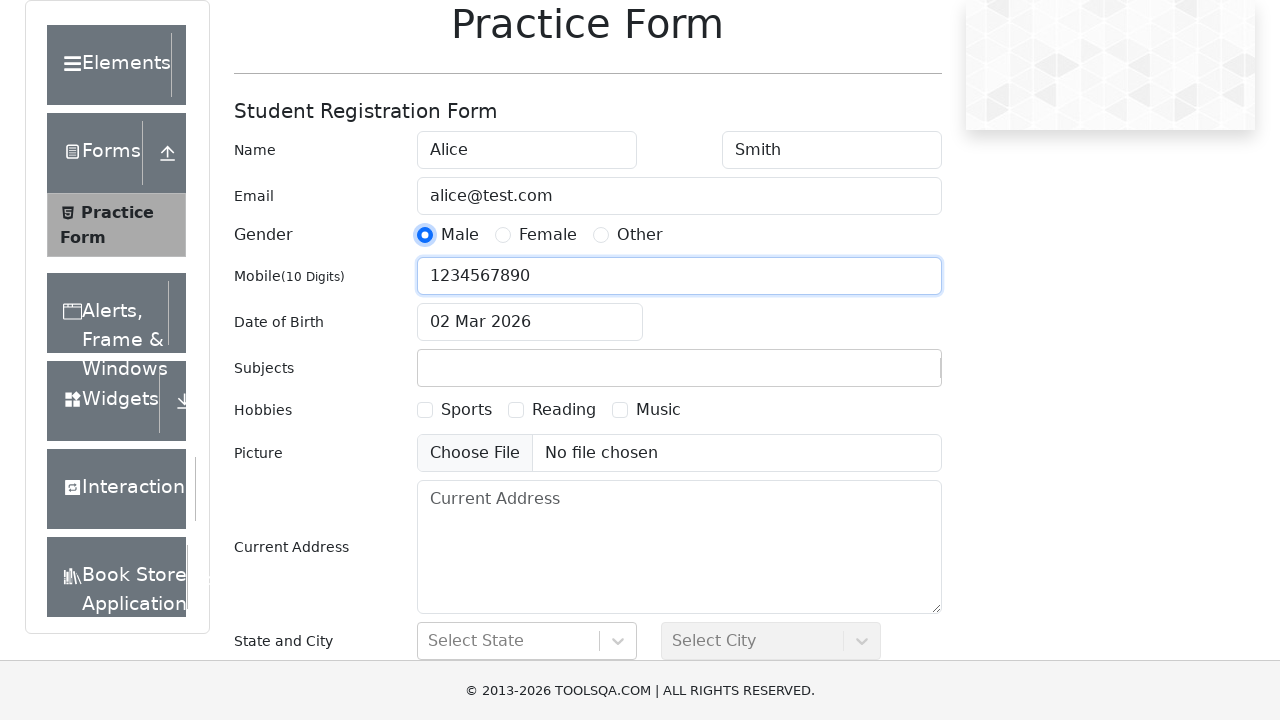

Clicked submit button to submit practice form at (885, 499) on #submit
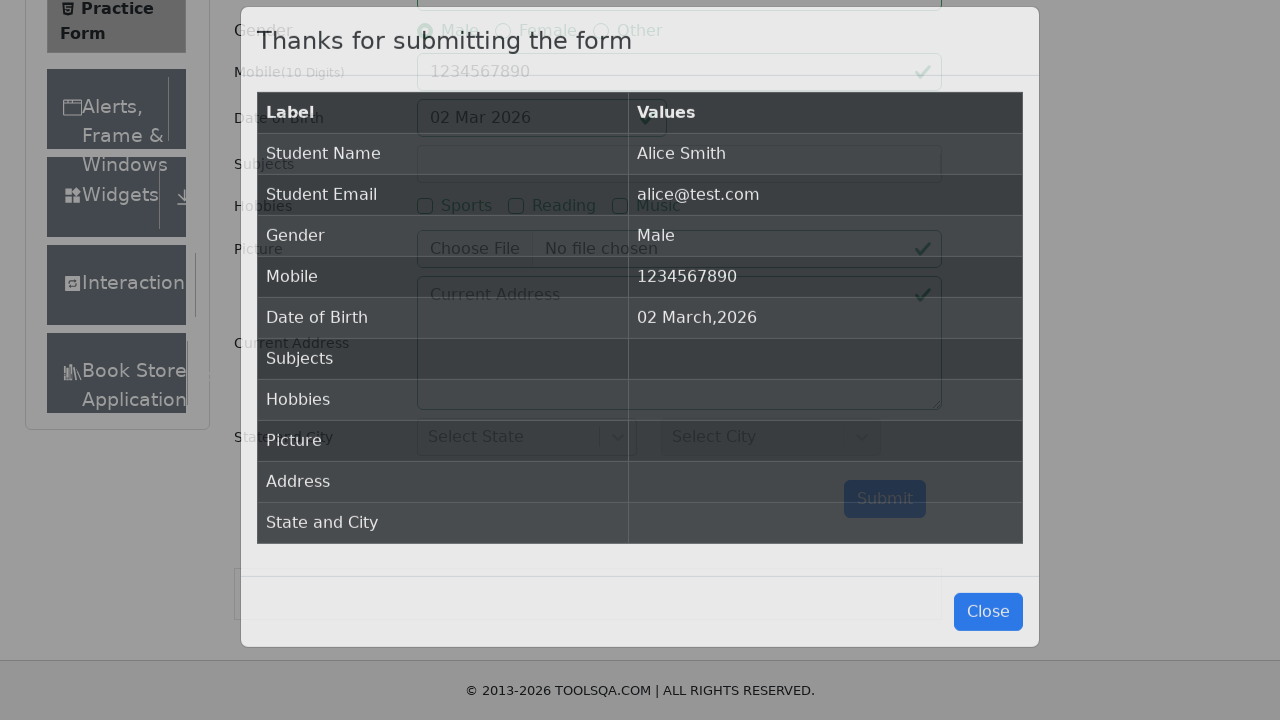

Submission confirmation modal appeared
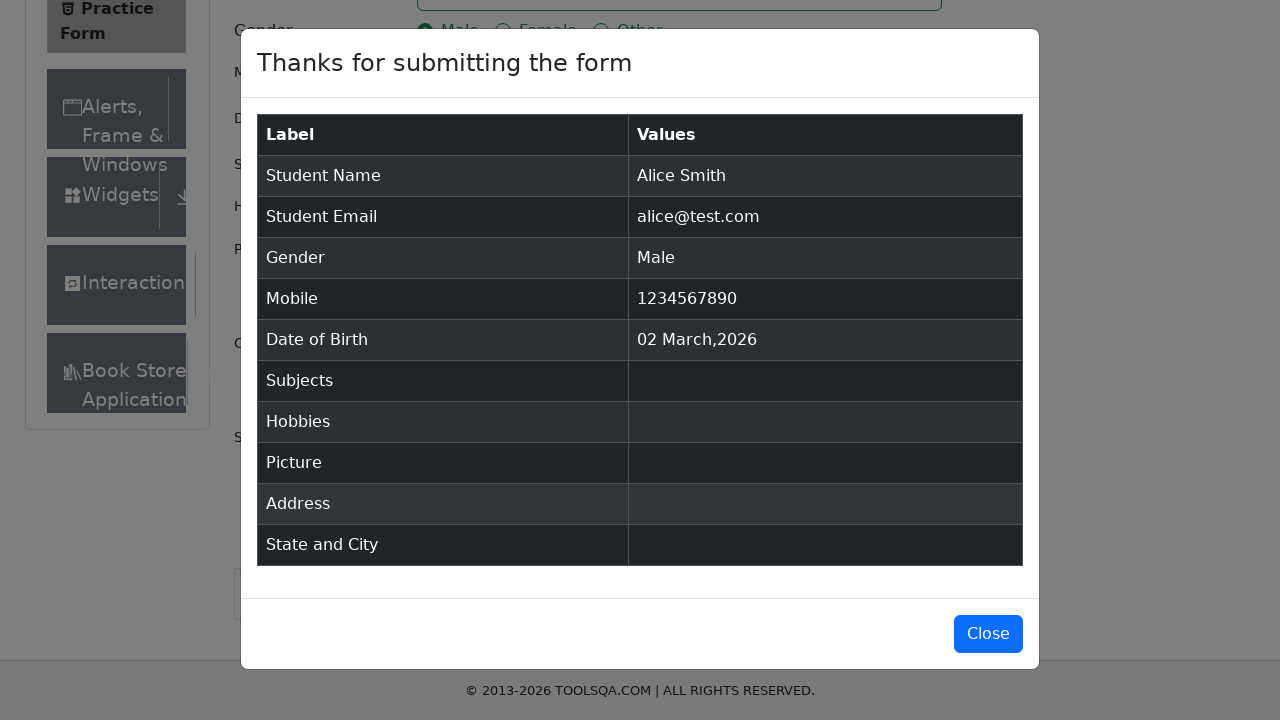

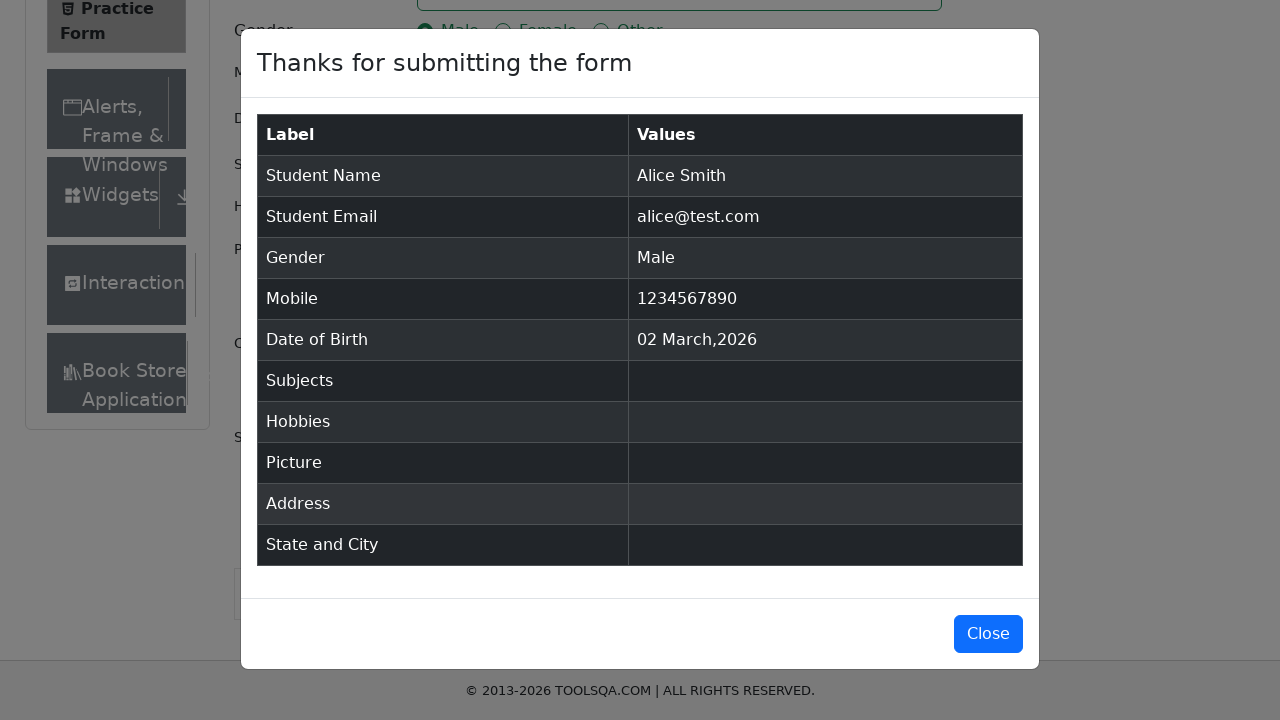